Solves a math challenge by reading a value from the page, calculating the result using a logarithmic formula, filling in the answer, selecting checkboxes, and submitting the form

Starting URL: http://suninjuly.github.io/math.html

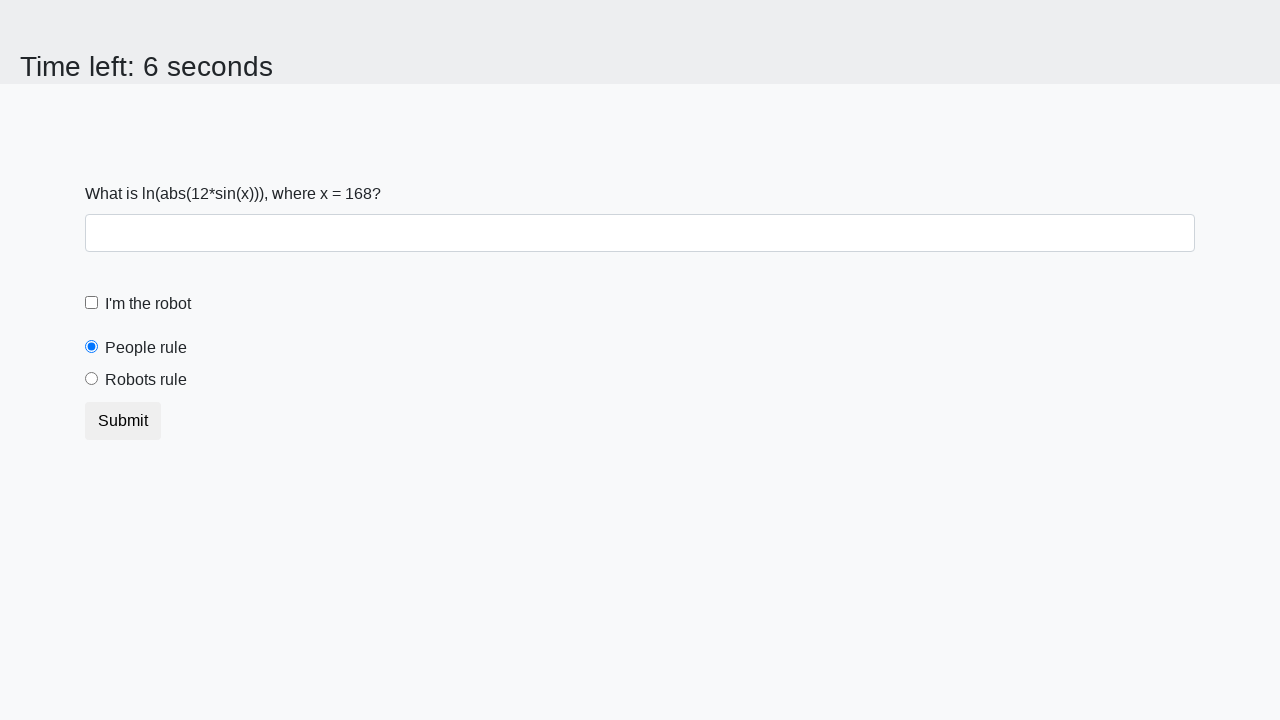

Located the input value element
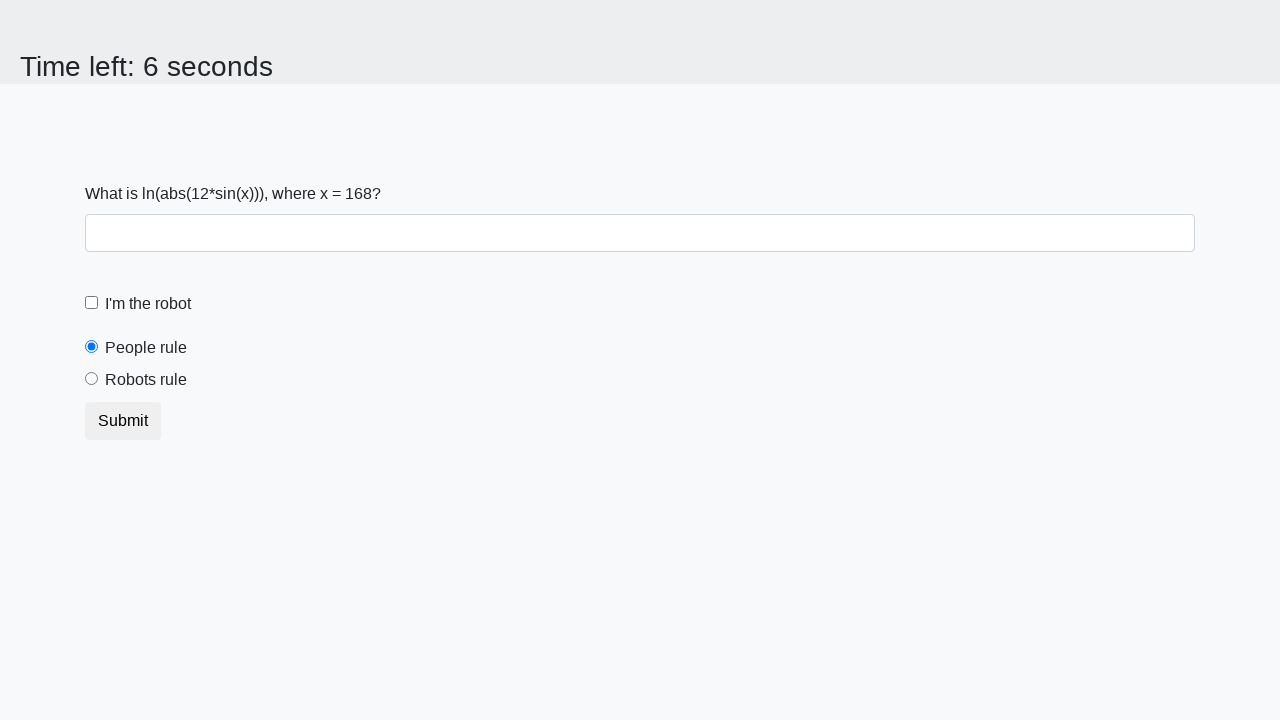

Extracted value from input element: 168
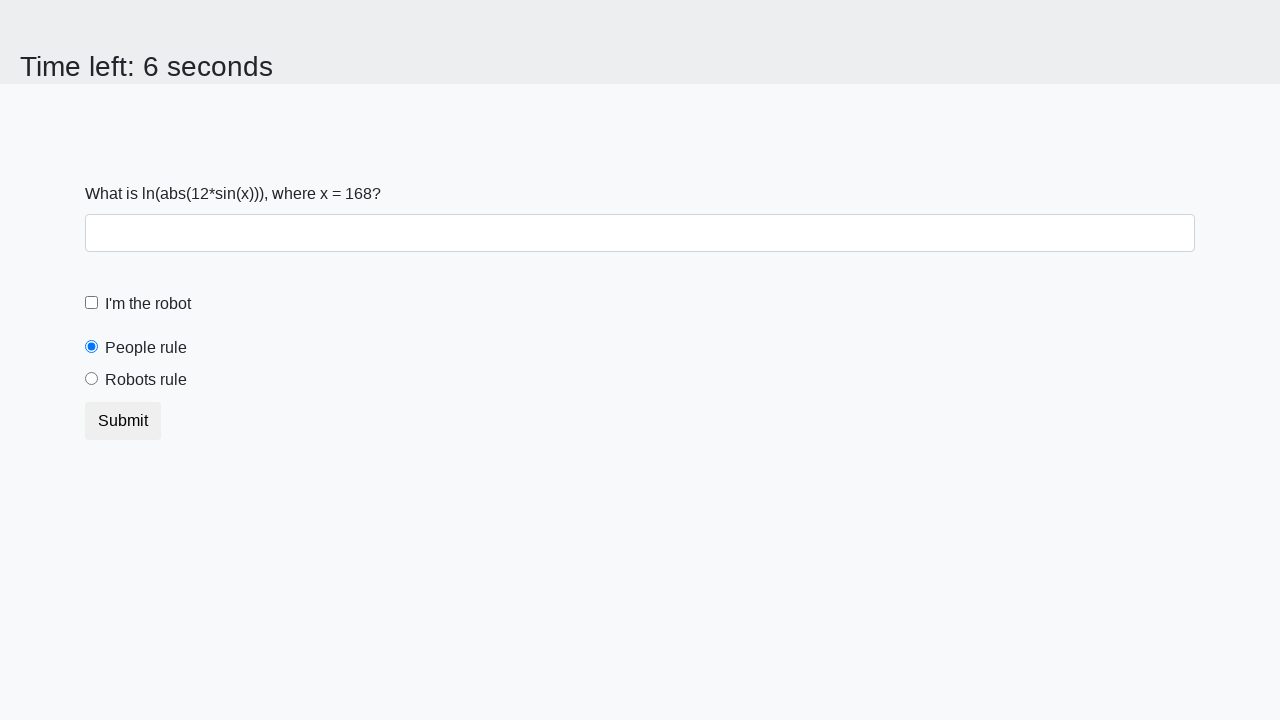

Calculated logarithmic result using formula: 2.482075935869152
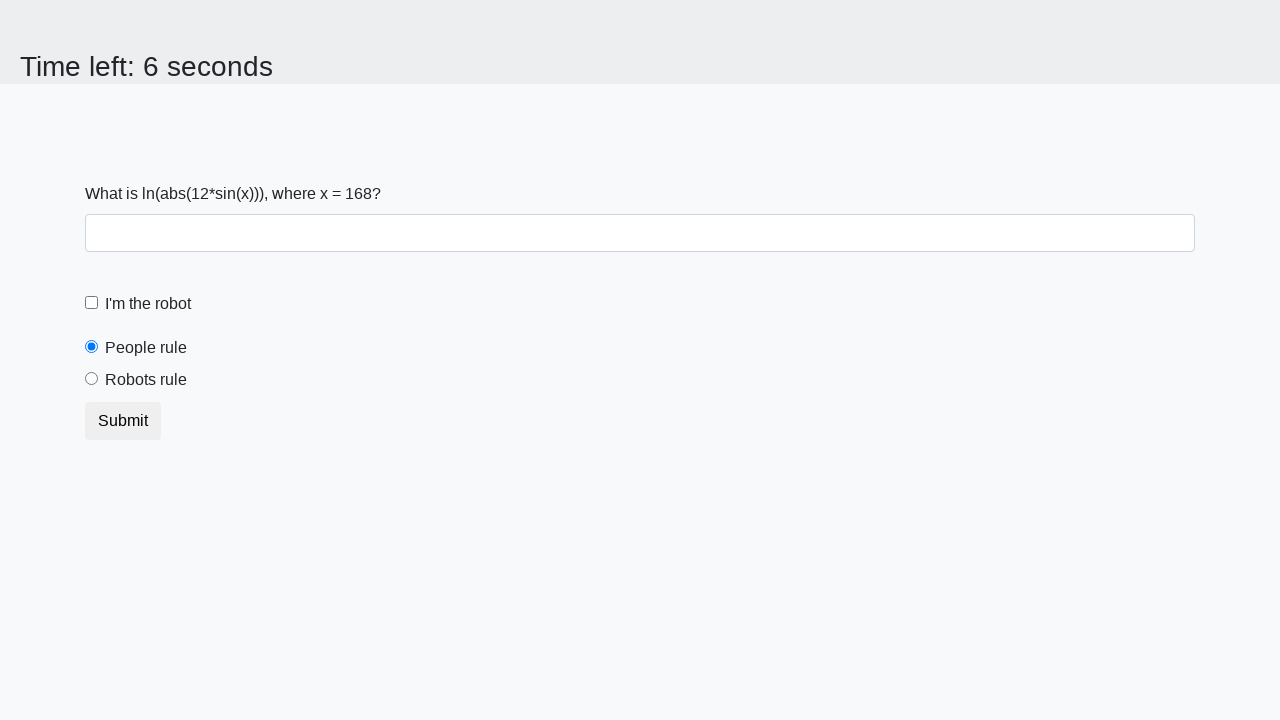

Filled answer field with calculated value: 2.482075935869152 on #answer
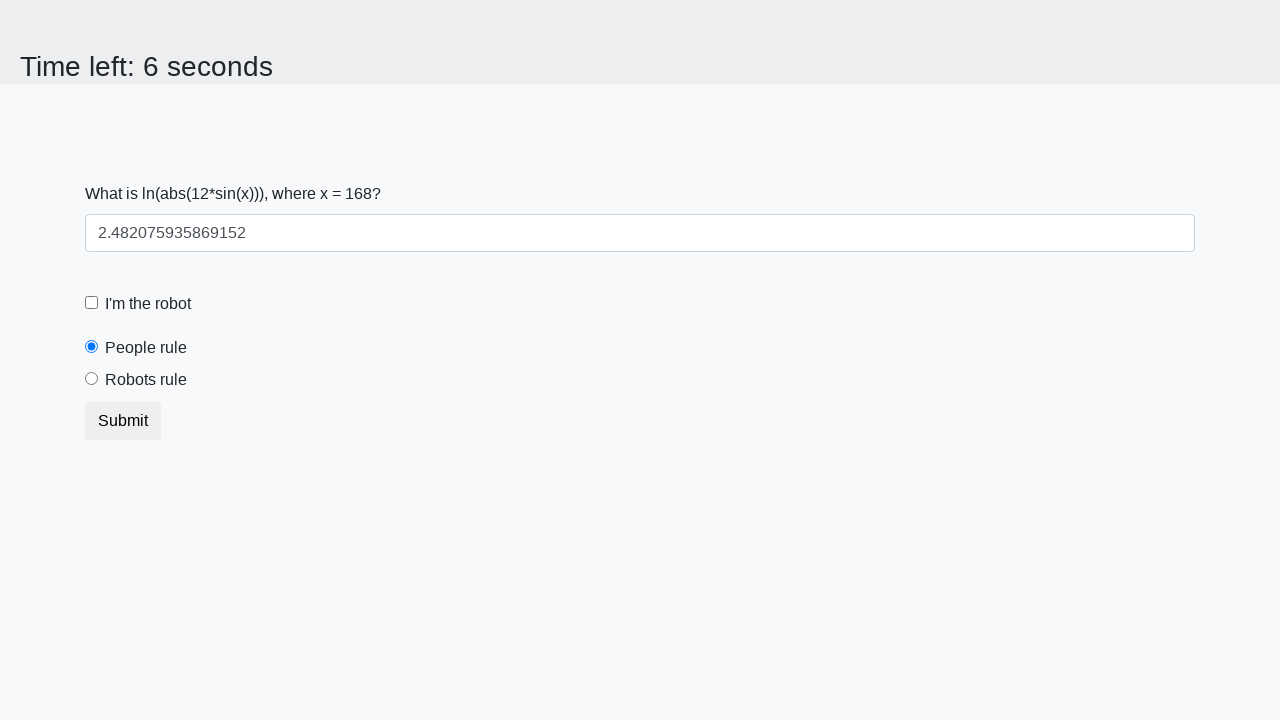

Clicked the robot checkbox at (148, 304) on [for='robotCheckbox']
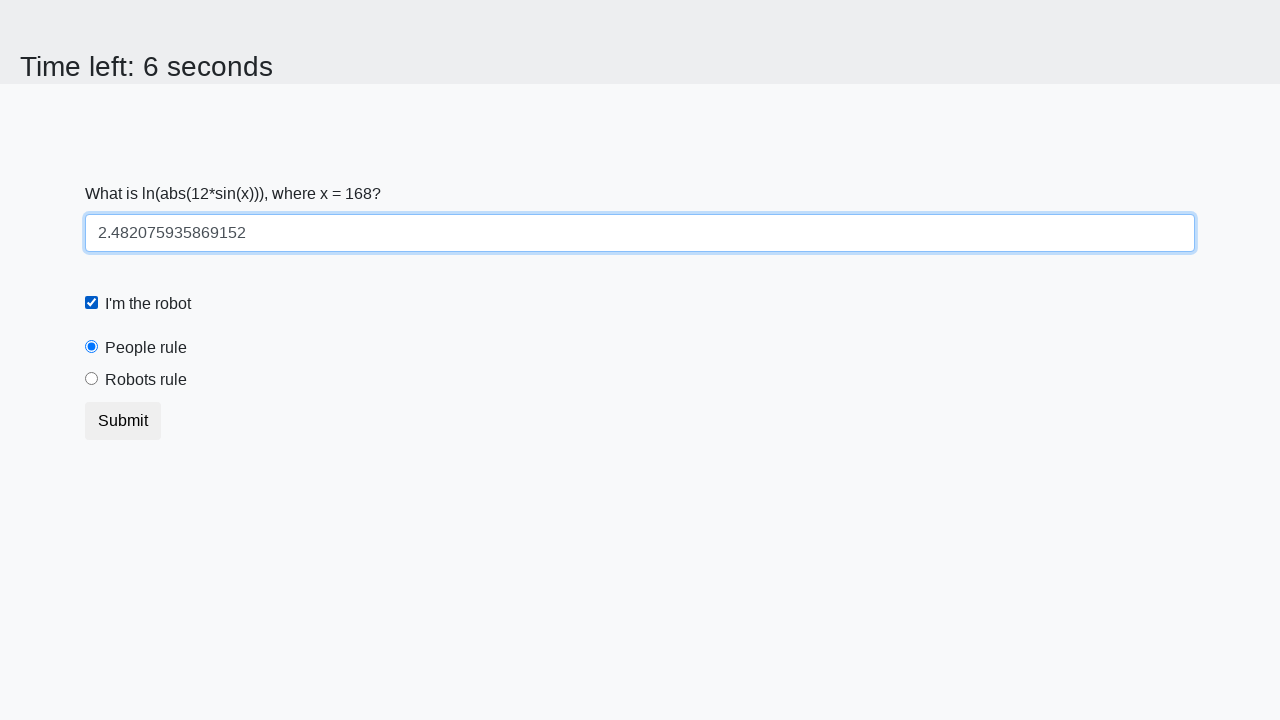

Clicked the robots rule radio button at (146, 380) on [for='robotsRule']
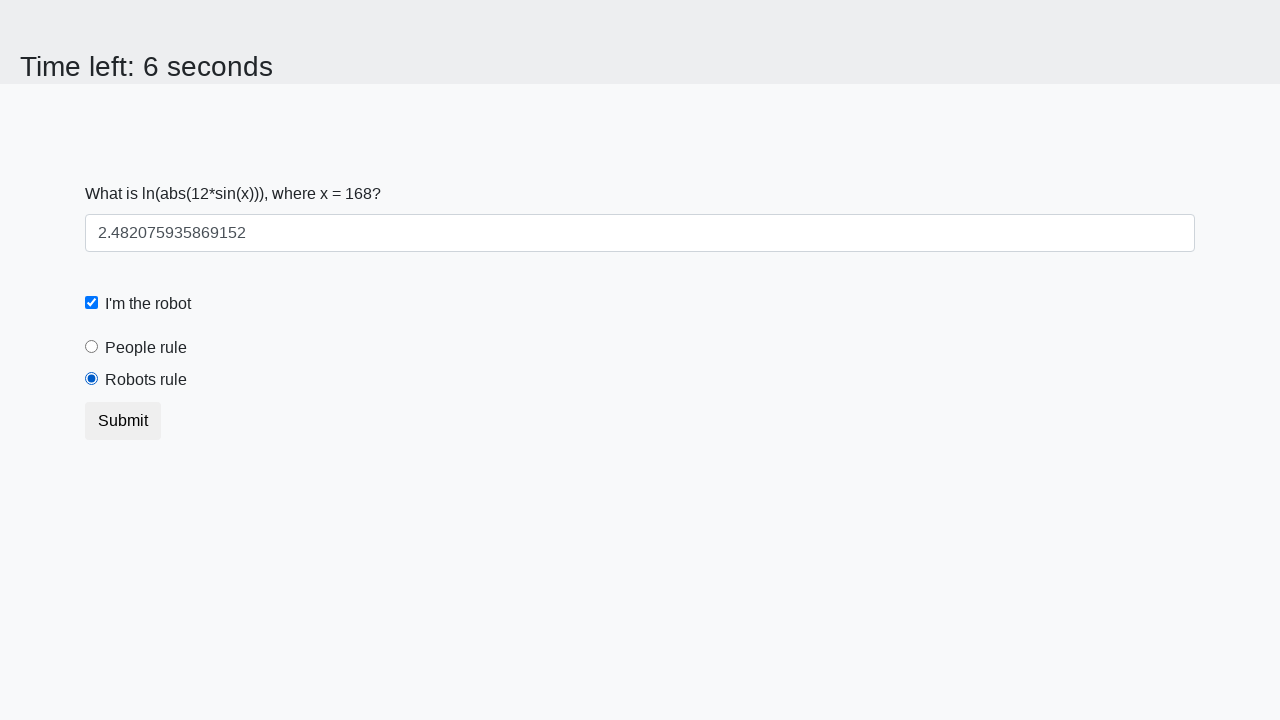

Clicked submit button to submit the form at (123, 421) on button.btn
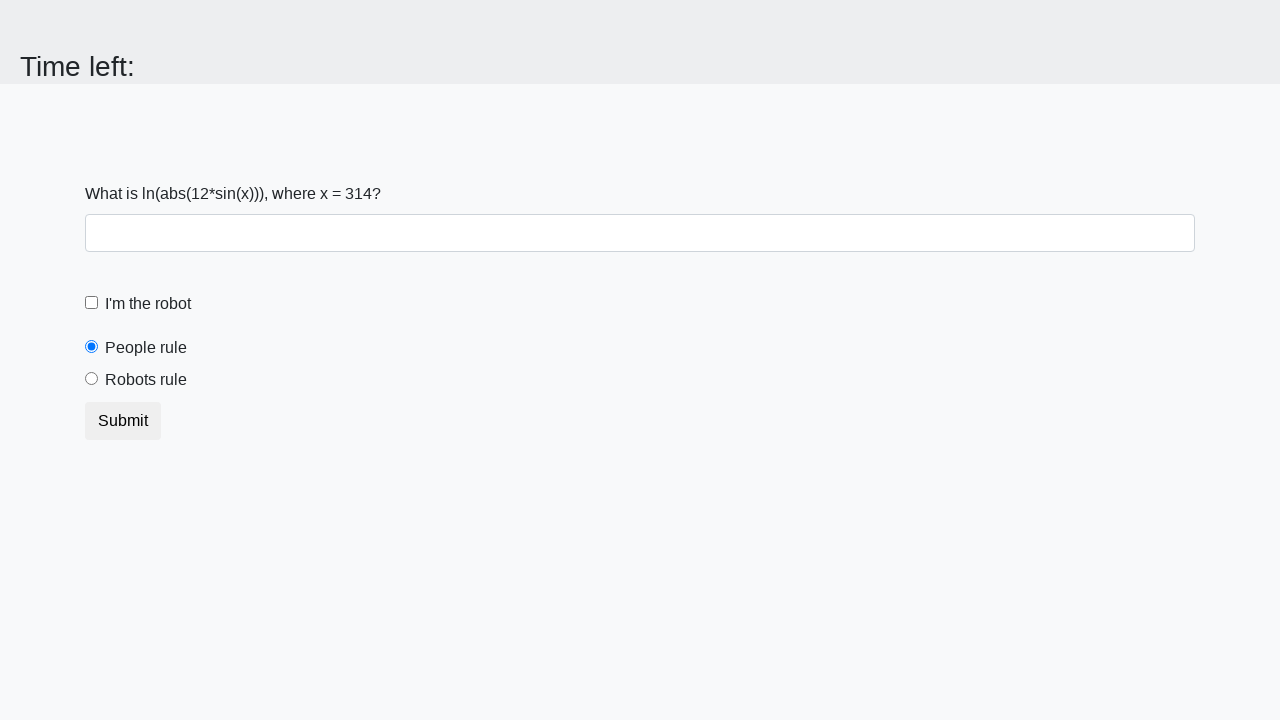

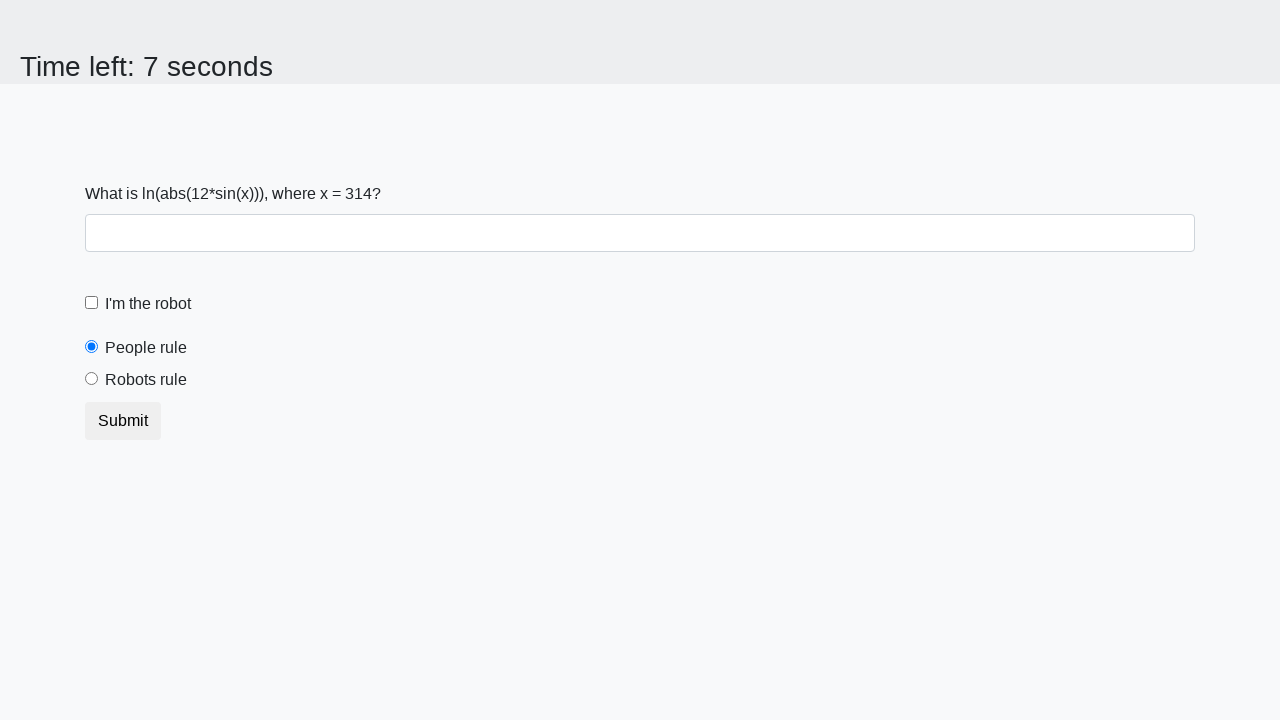